Tests file download functionality by entering text in a textarea and clicking the download button

Starting URL: https://demoapps.qspiders.com/ui/download?sublist=0

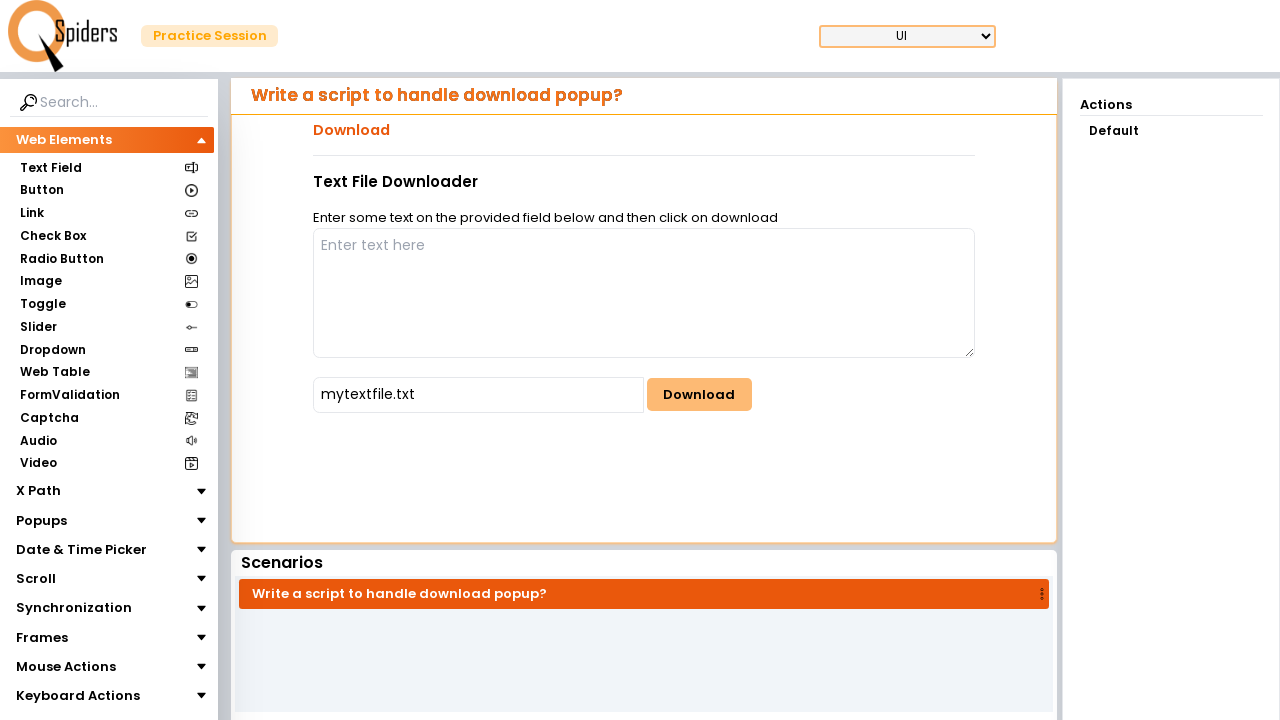

Entered 'pavan kalyan' text in the textarea on textarea#writeArea
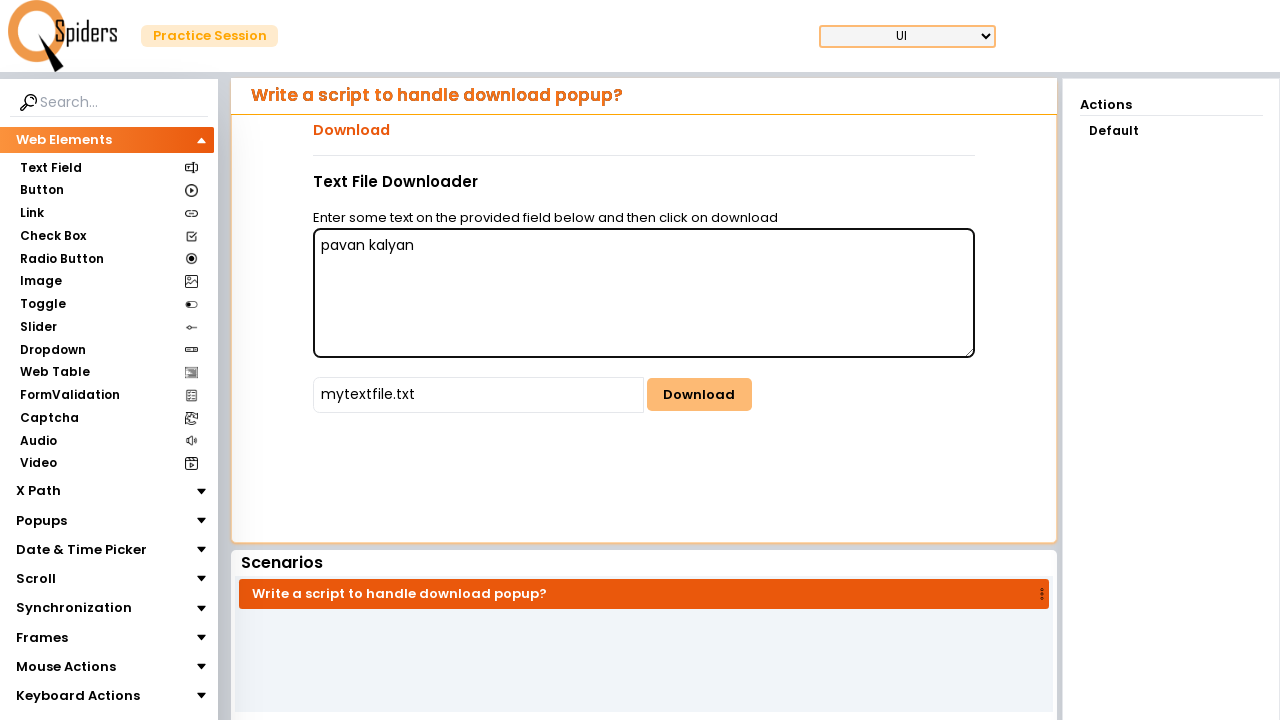

Clicked the Download button to initiate file download at (699, 395) on button:has-text('Download')
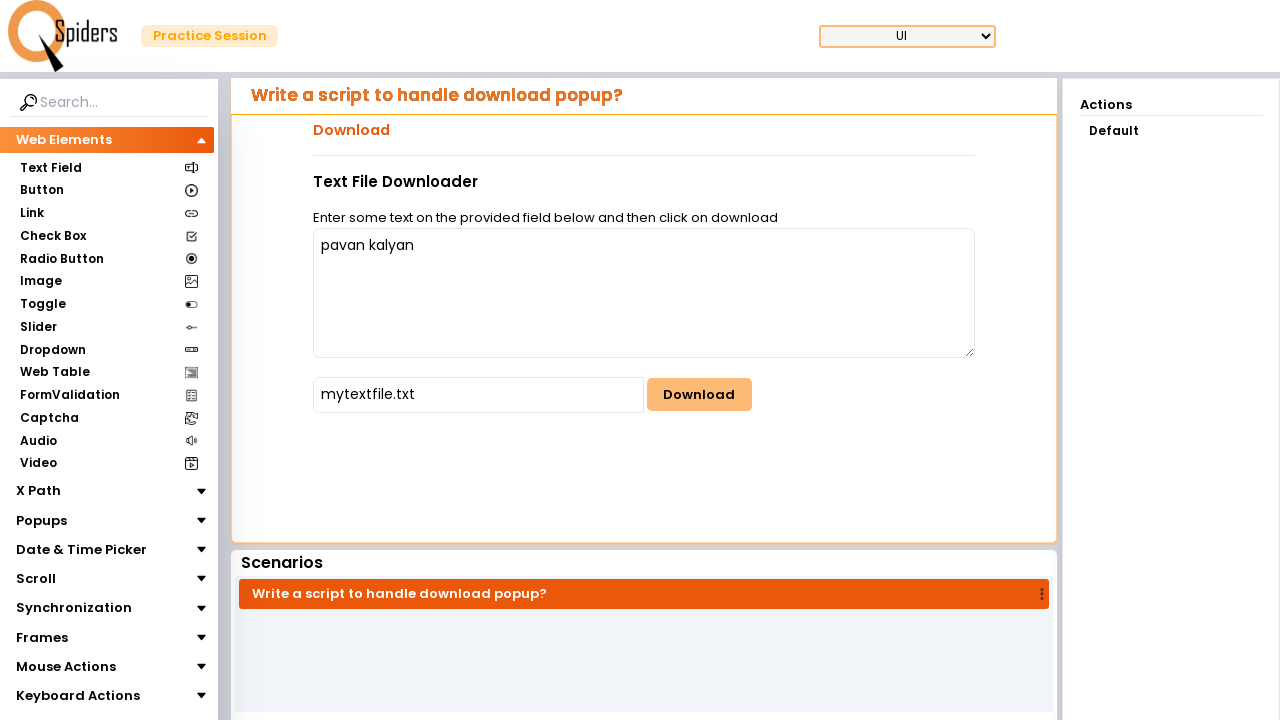

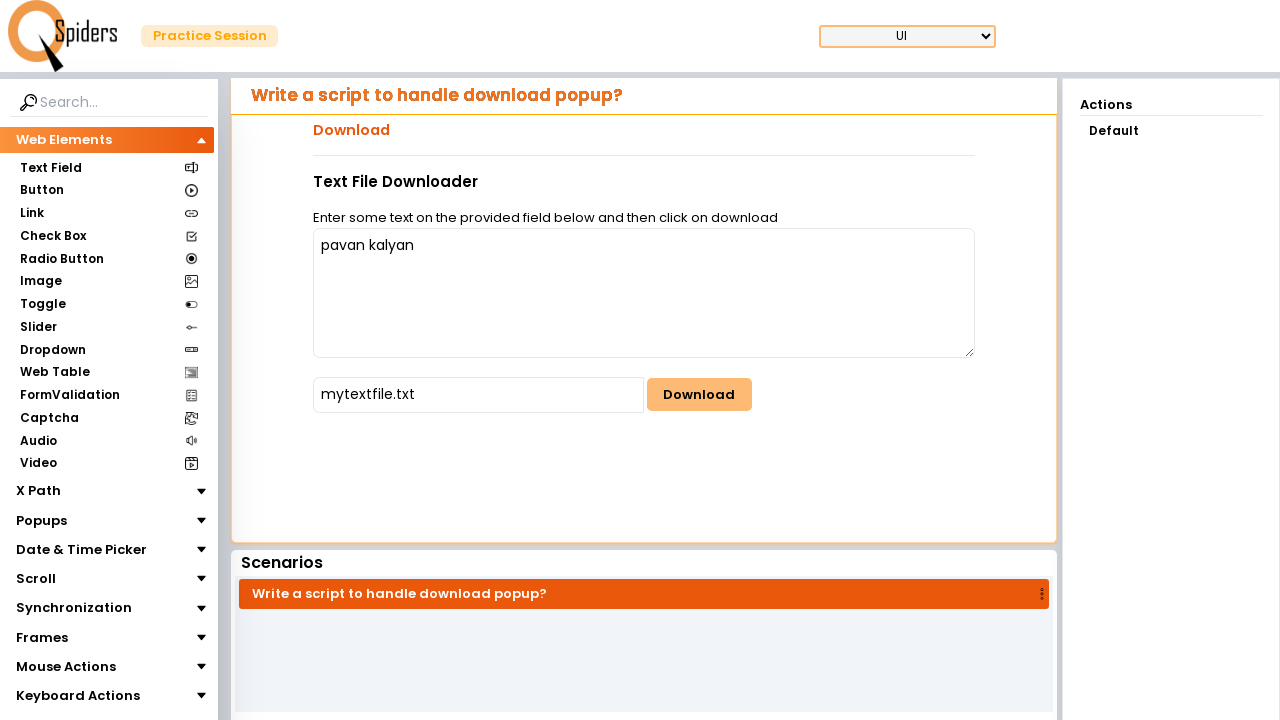